Tests dynamic content loading by clicking a start button and waiting for a hidden element to become visible after loading completes.

Starting URL: https://the-internet.herokuapp.com/dynamic_loading/1

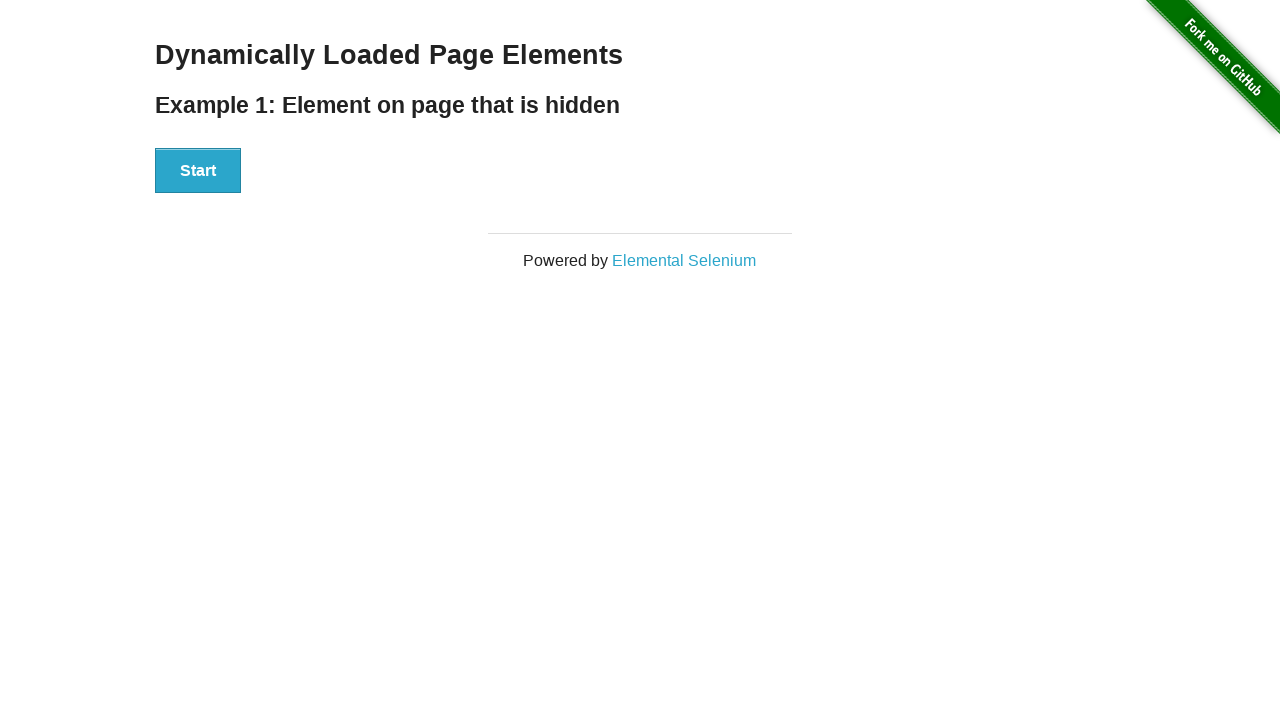

Clicked start button to begin dynamic loading at (198, 171) on #start button
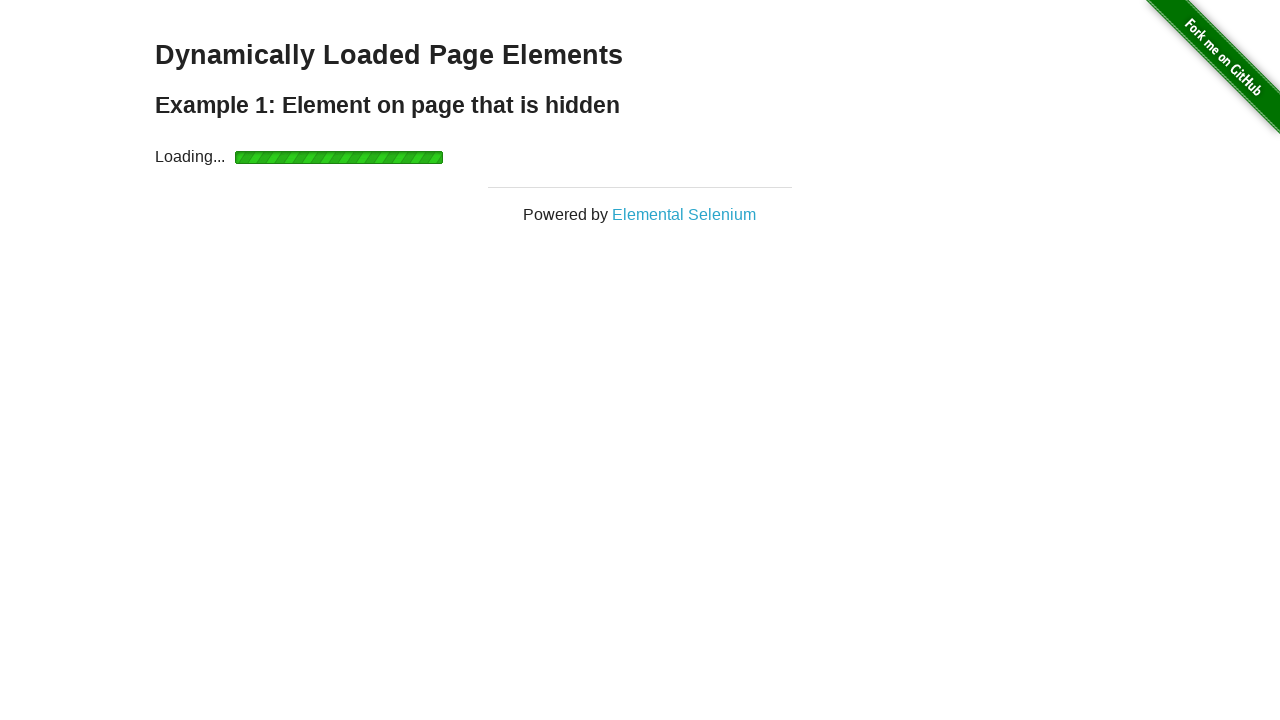

Waited for finish element to become visible after dynamic loading
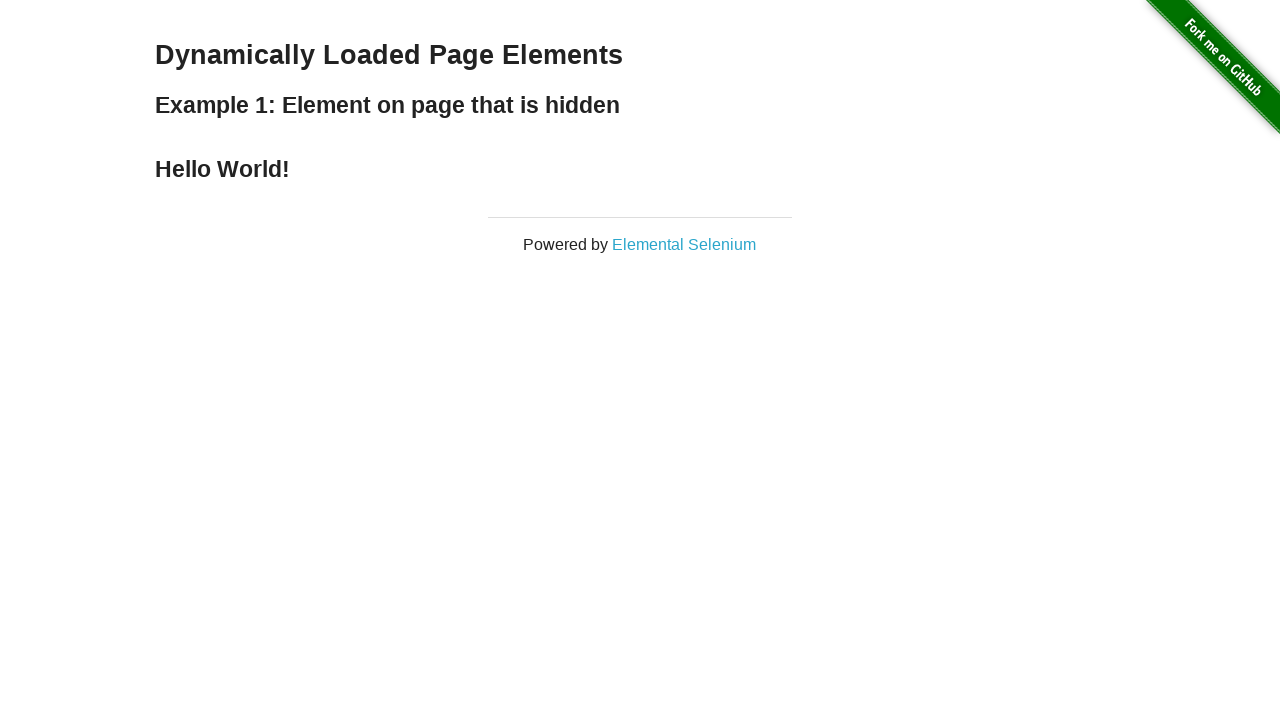

Located finish element (h4 tag inside div#finish)
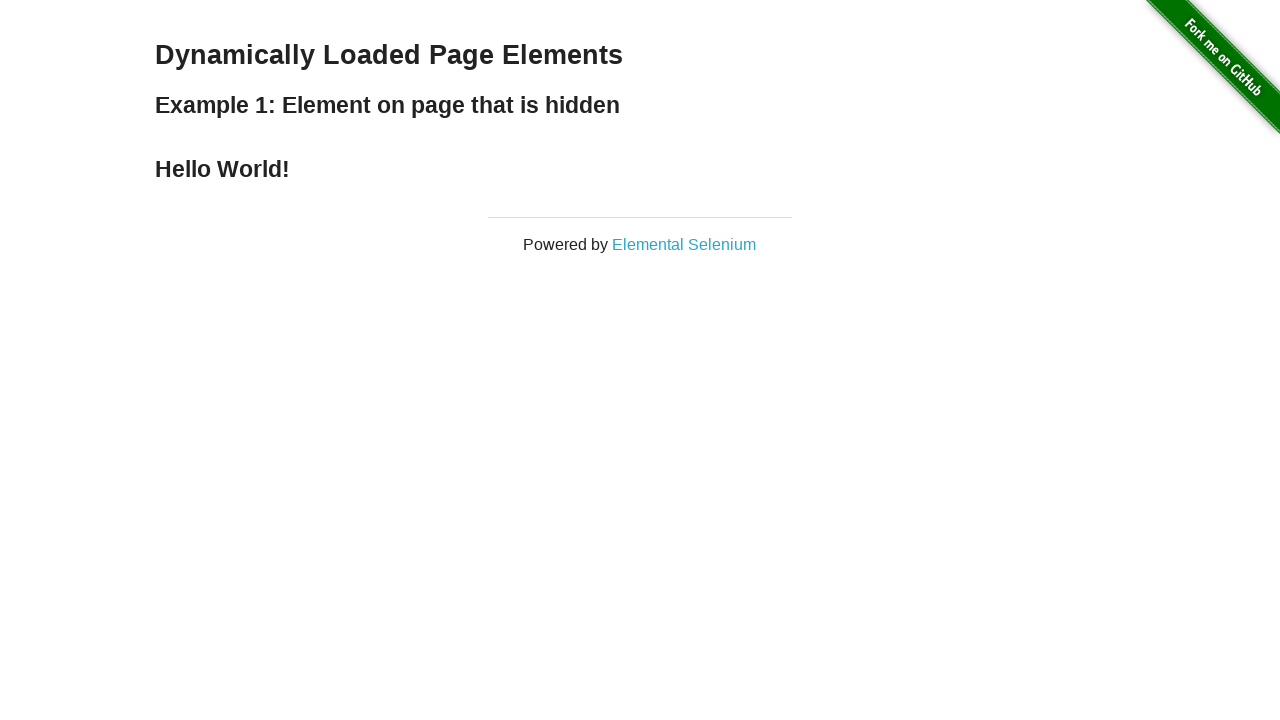

Confirmed finish element is visible
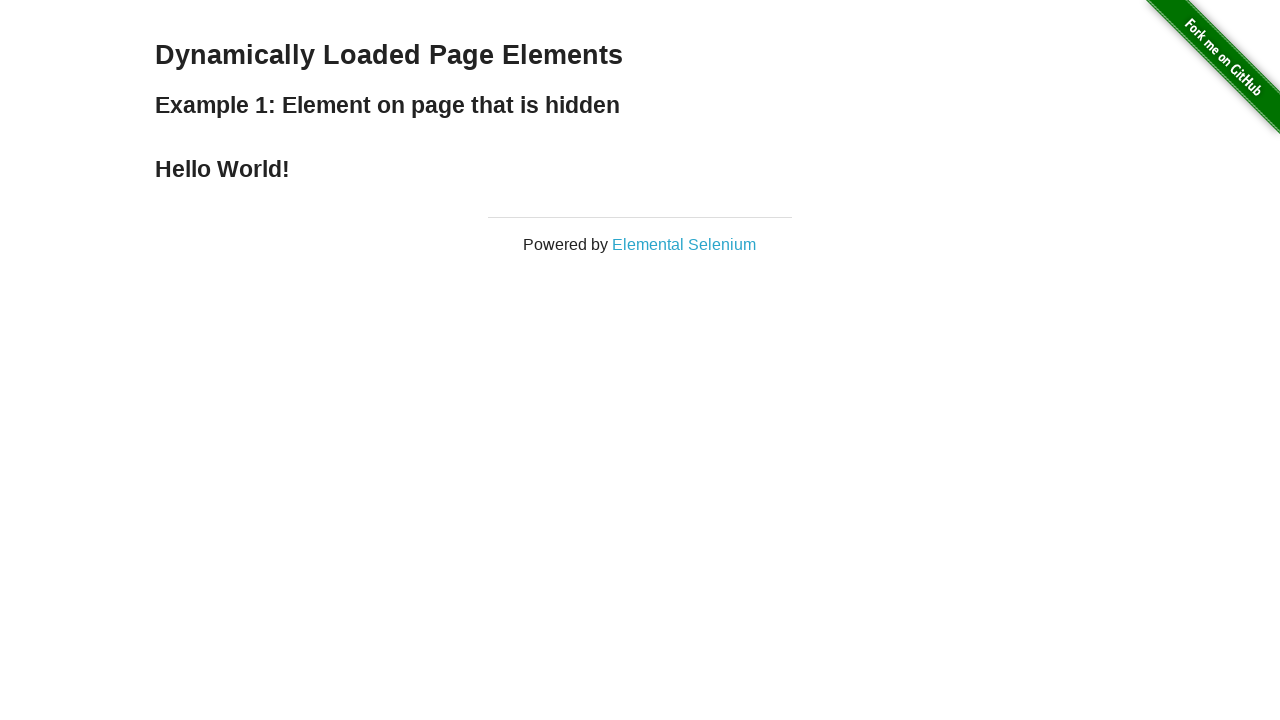

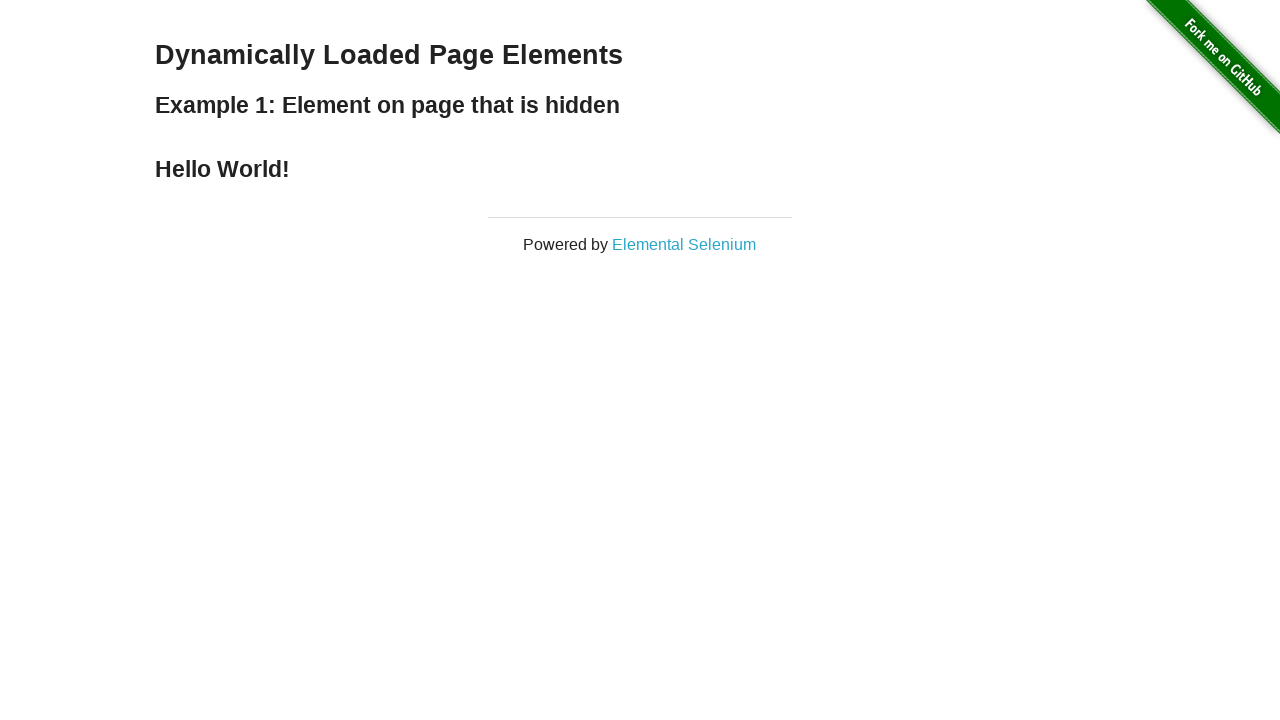